Tests dynamic table functionality by expanding a data input section, entering JSON data into a textarea, clicking refresh to populate the table, and verifying the table renders correctly.

Starting URL: https://testpages.herokuapp.com/styled/tag/dynamic-table.html

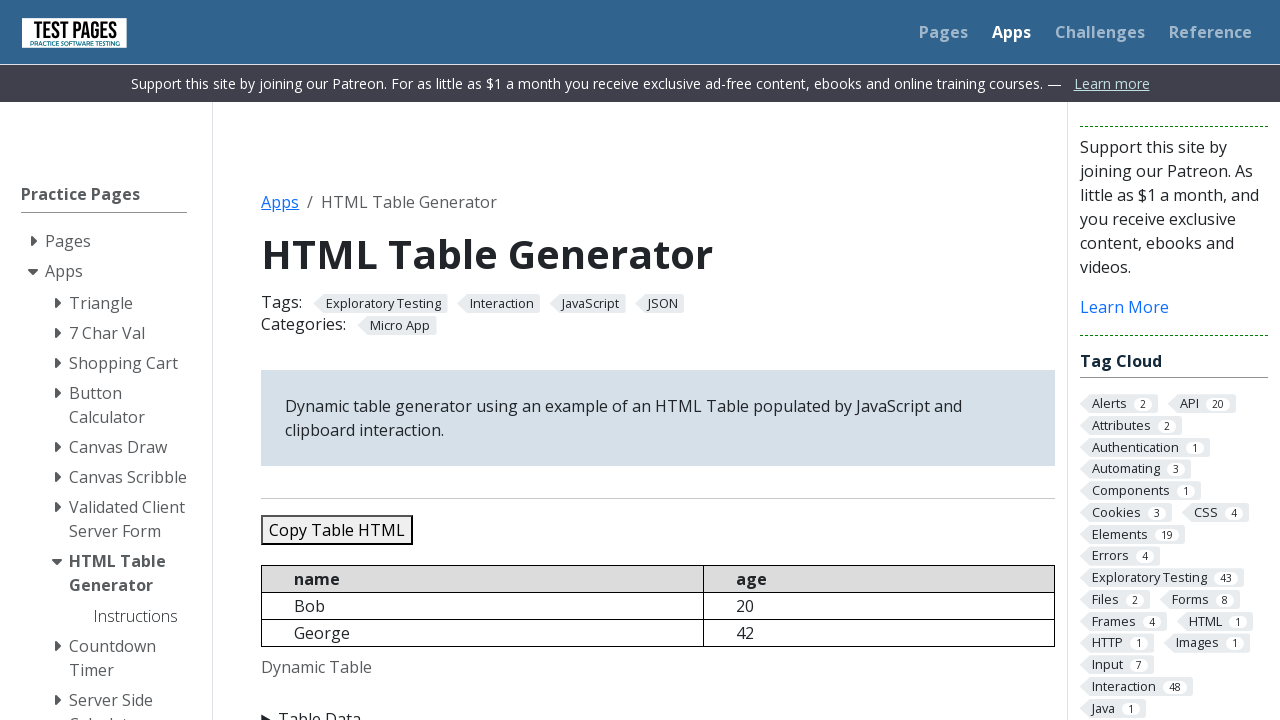

Clicked on Table Data button to expand the section at (658, 708) on xpath=//summary[normalize-space()='Table Data']
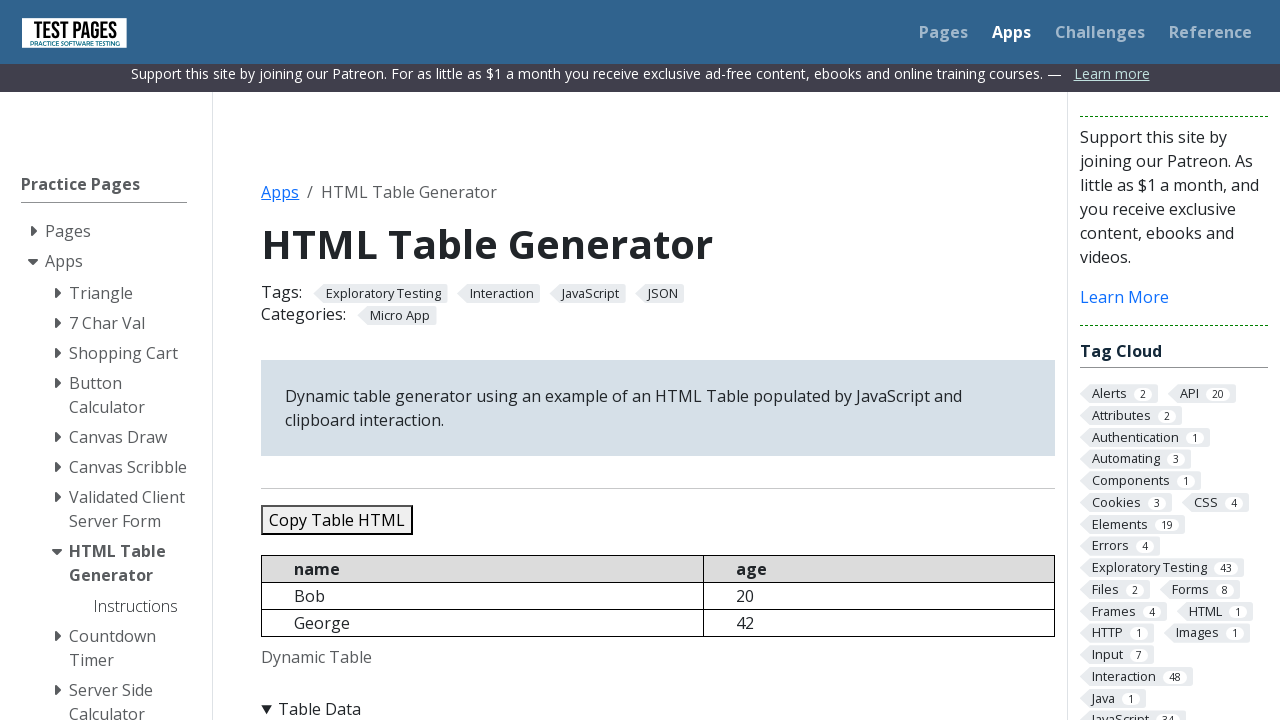

Defined JSON input data with 5 test records
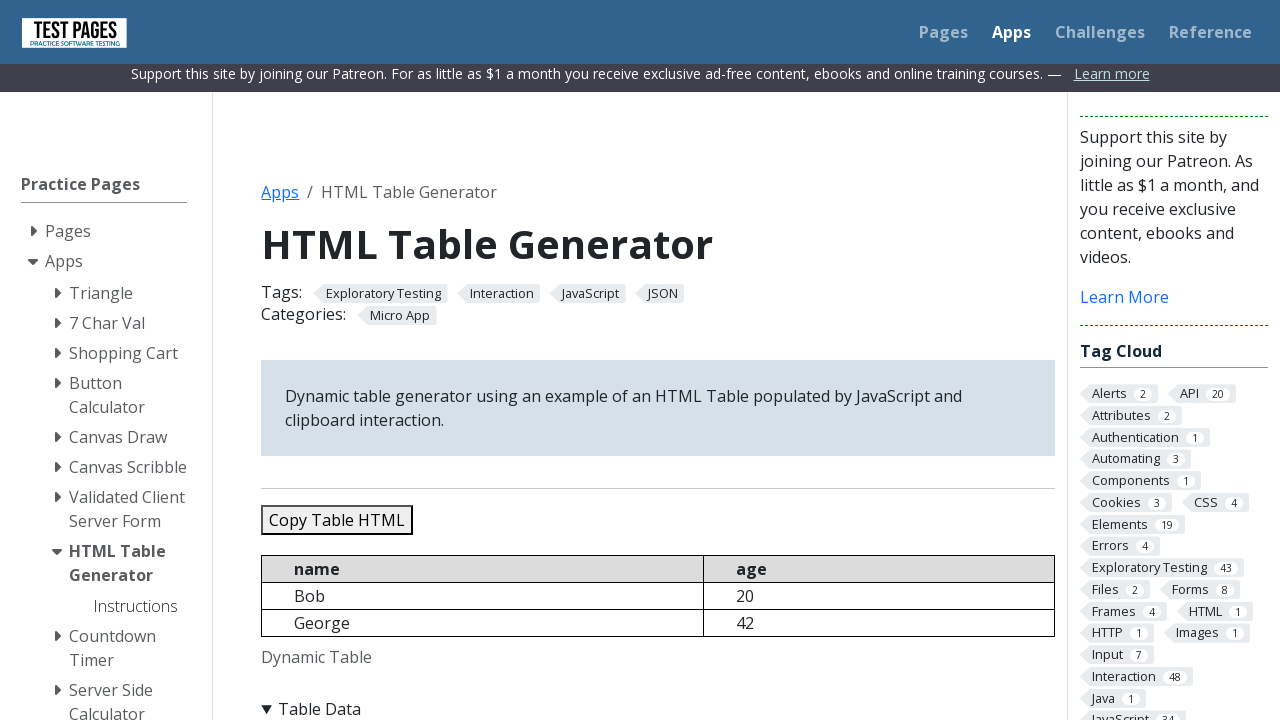

Cleared the JSON data textarea on #jsondata
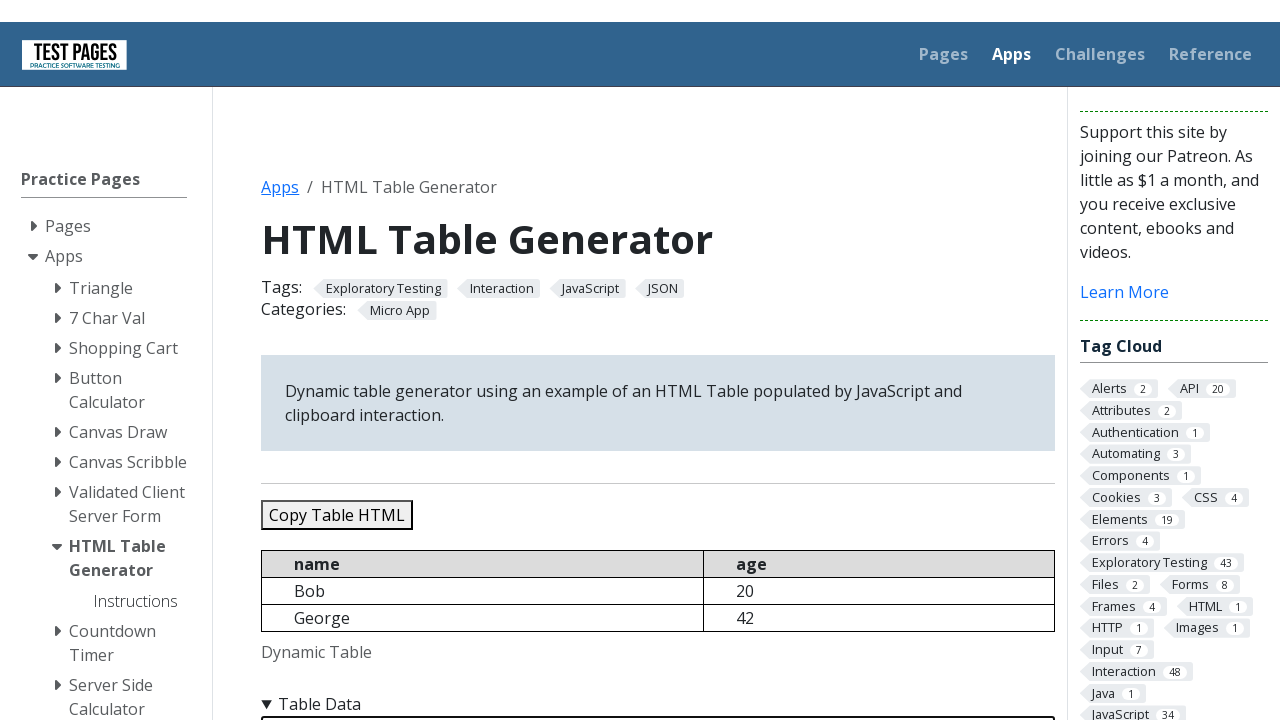

Filled the JSON data textarea with test records on #jsondata
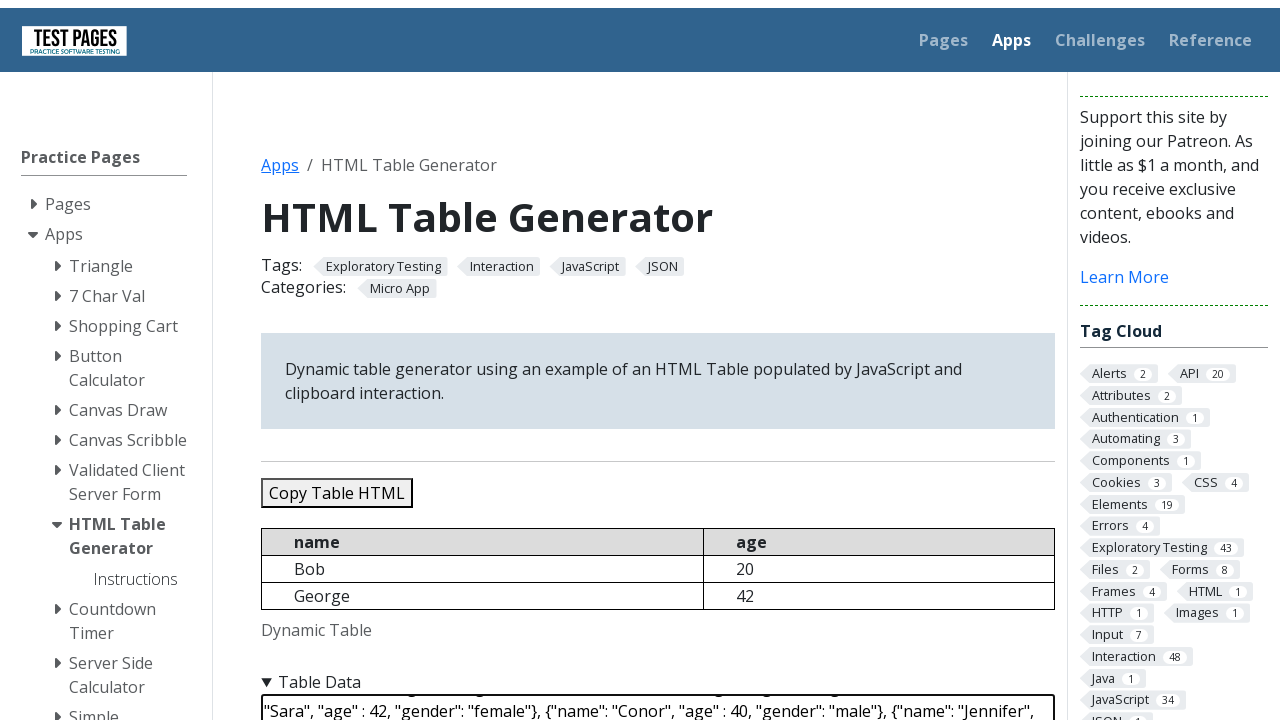

Clicked the Refresh Table button to populate the table at (359, 360) on #refreshtable
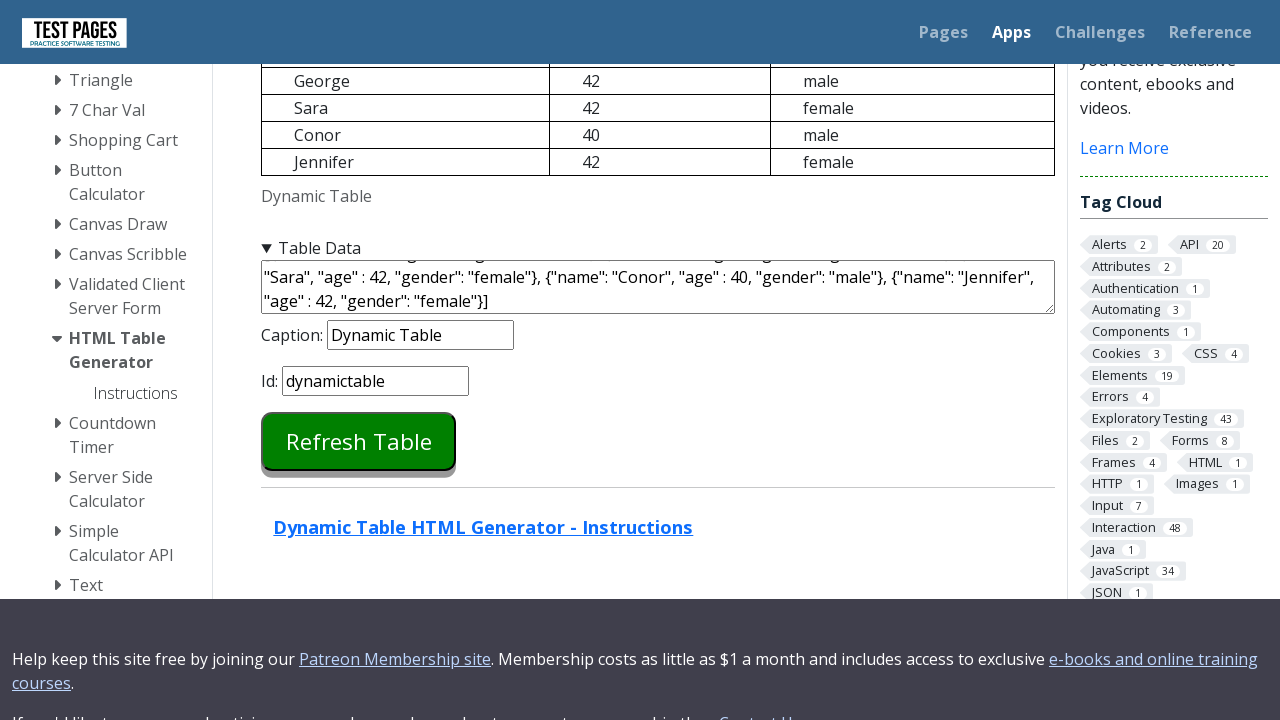

Table data cells loaded and became visible
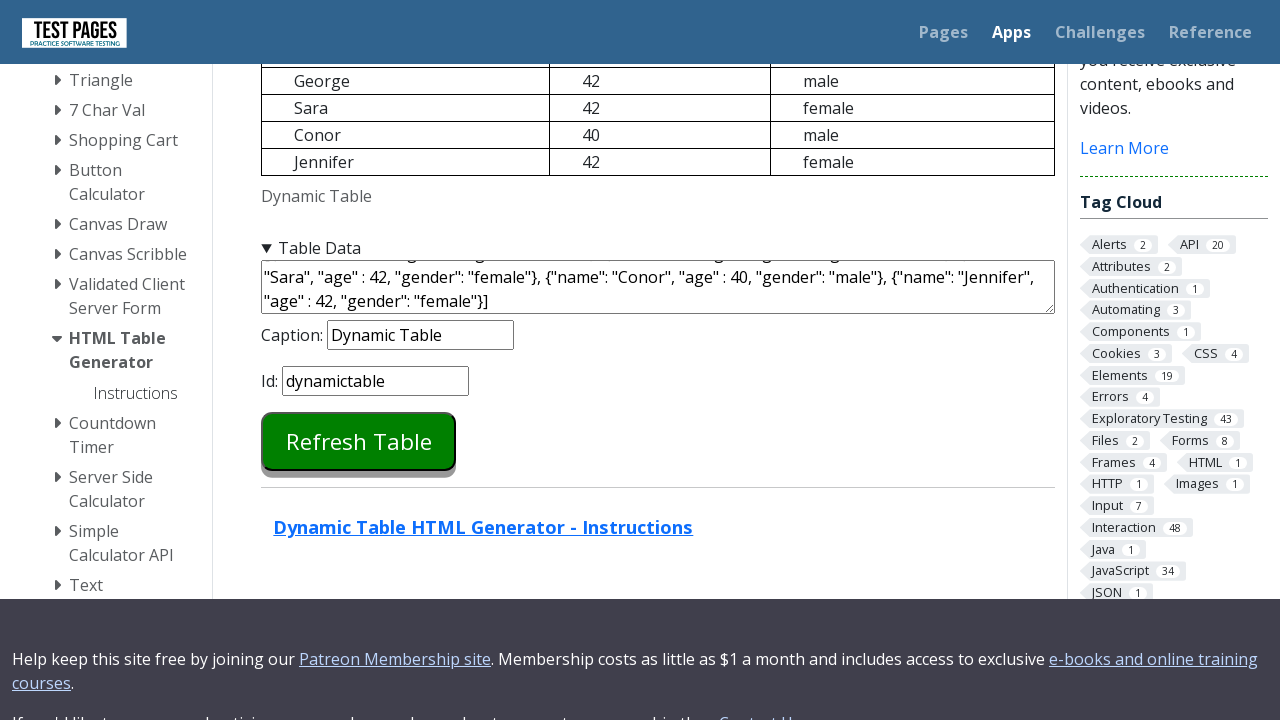

Located all table rows
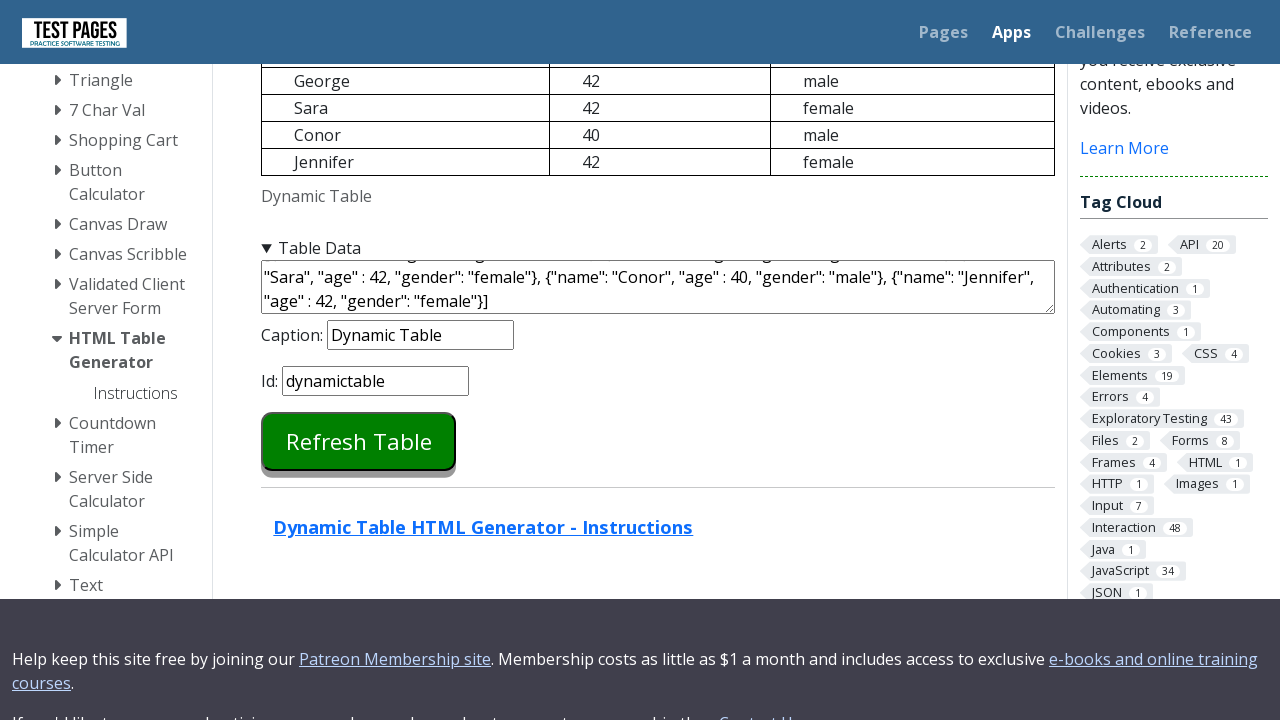

Verified that table has been populated with rows
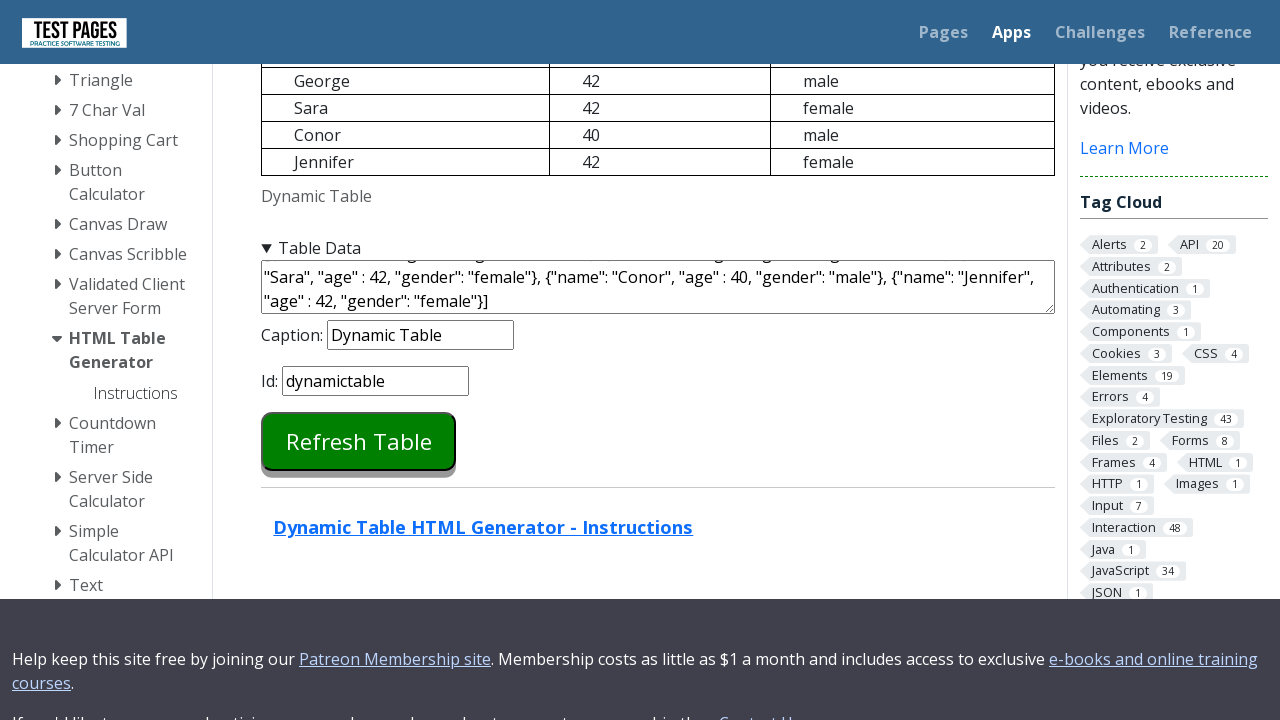

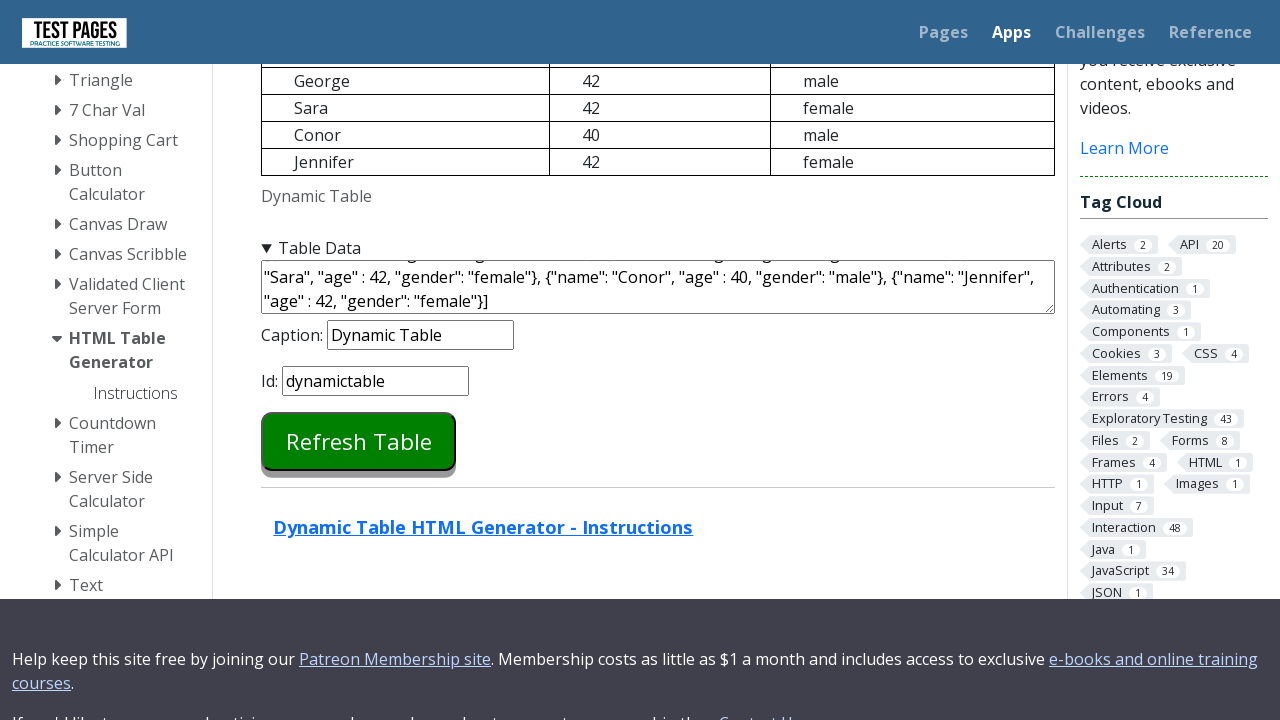